Fills the entire feedback form with test data (name, age, language, gender, rating, comment), submits it, and verifies all values are displayed correctly on the confirmation page.

Starting URL: https://kristinek.github.io/site/tasks/provide_feedback

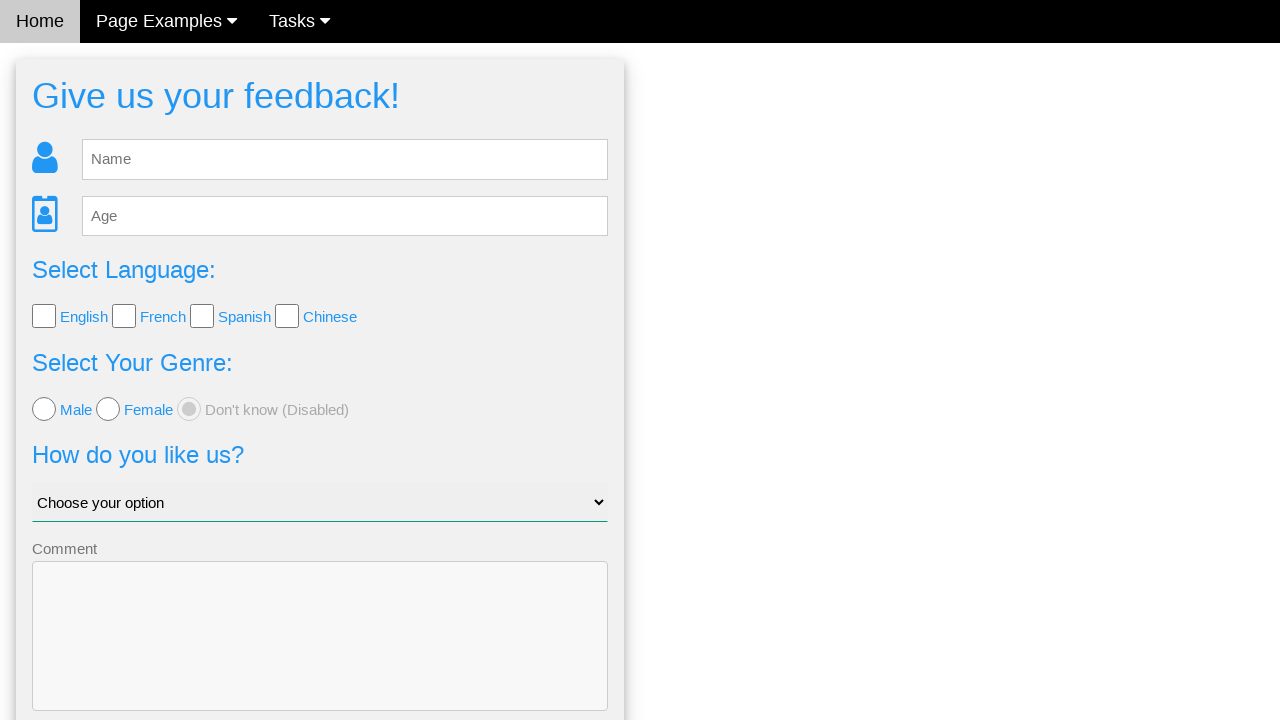

Filled name field with 'JohnDoe' on #fb_name
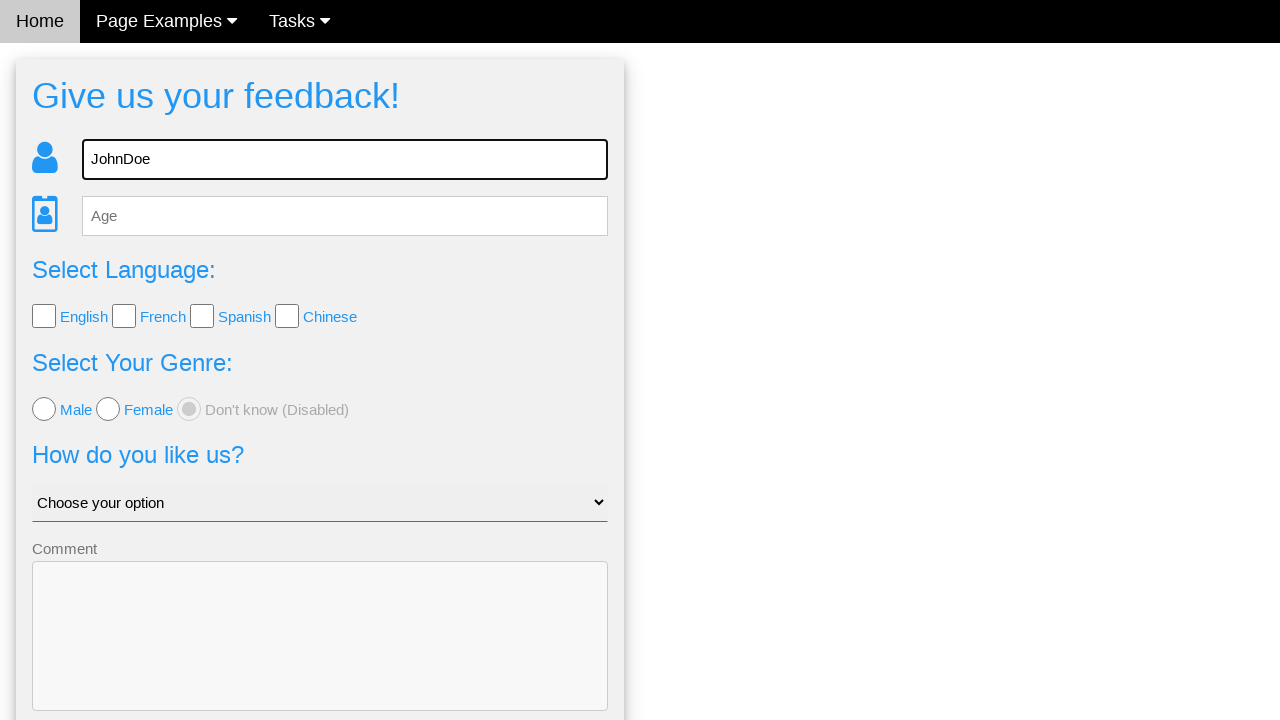

Filled age field with '28' on #fb_age
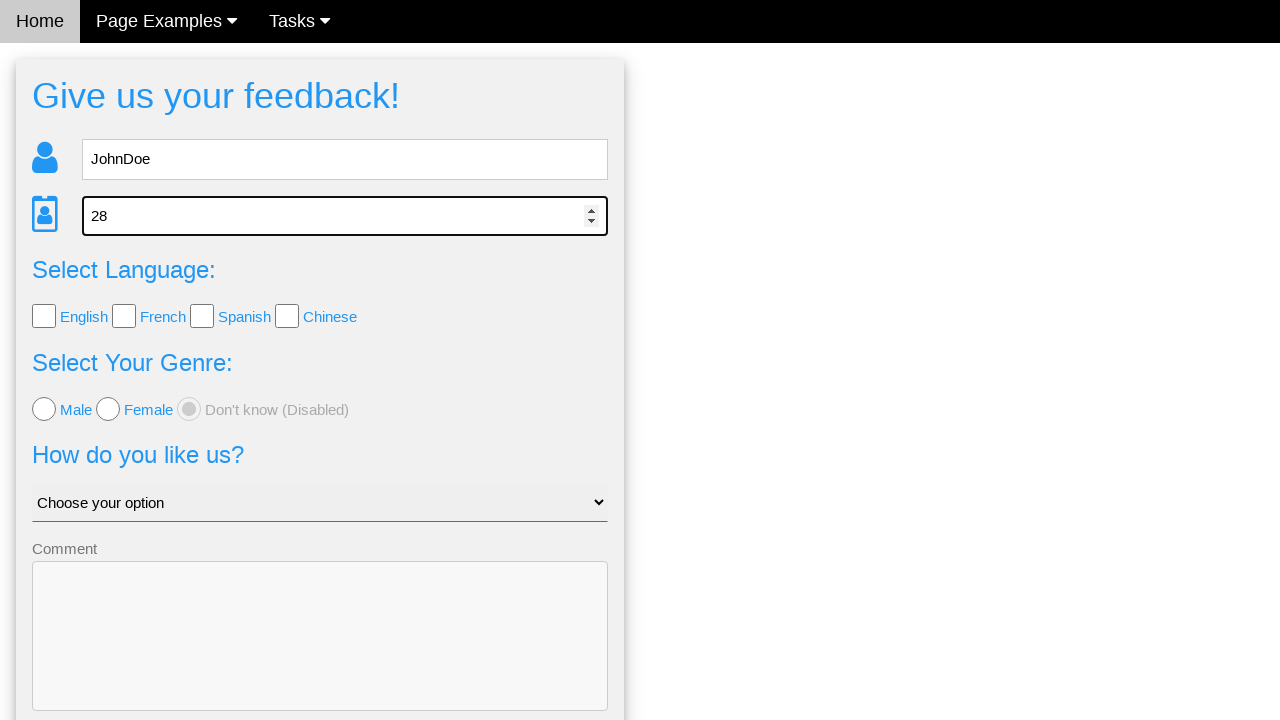

Selected language checkbox for 'Spanish' at (202, 316) on input[type='checkbox'][value='Spanish']
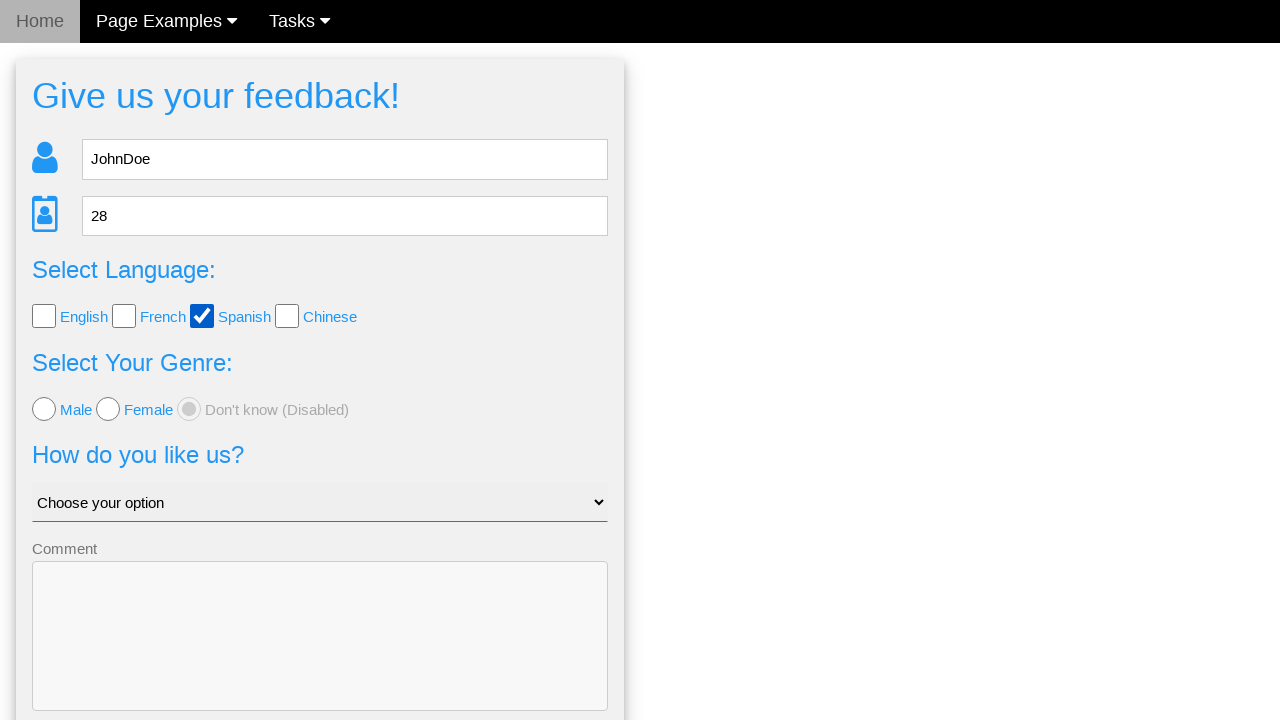

Selected gender radio button for 'female' at (108, 409) on input[type='radio'][value='female']
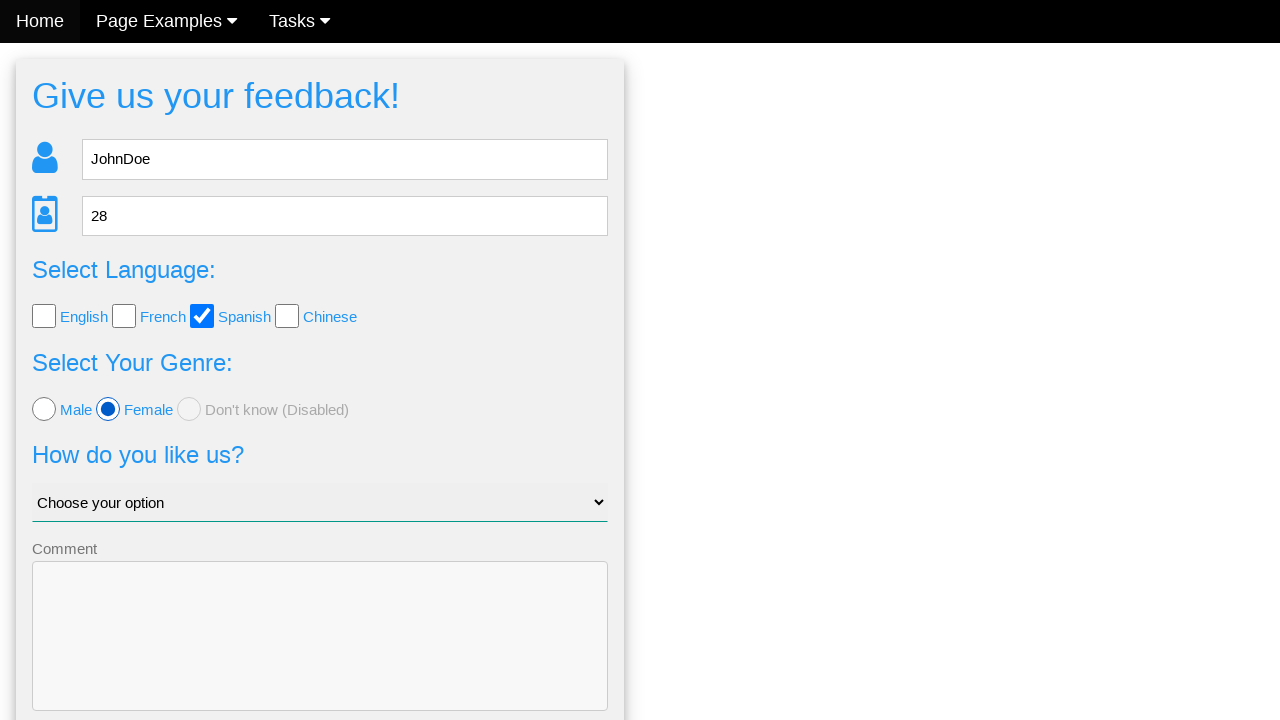

Selected 'Good' from dropdown on #like_us
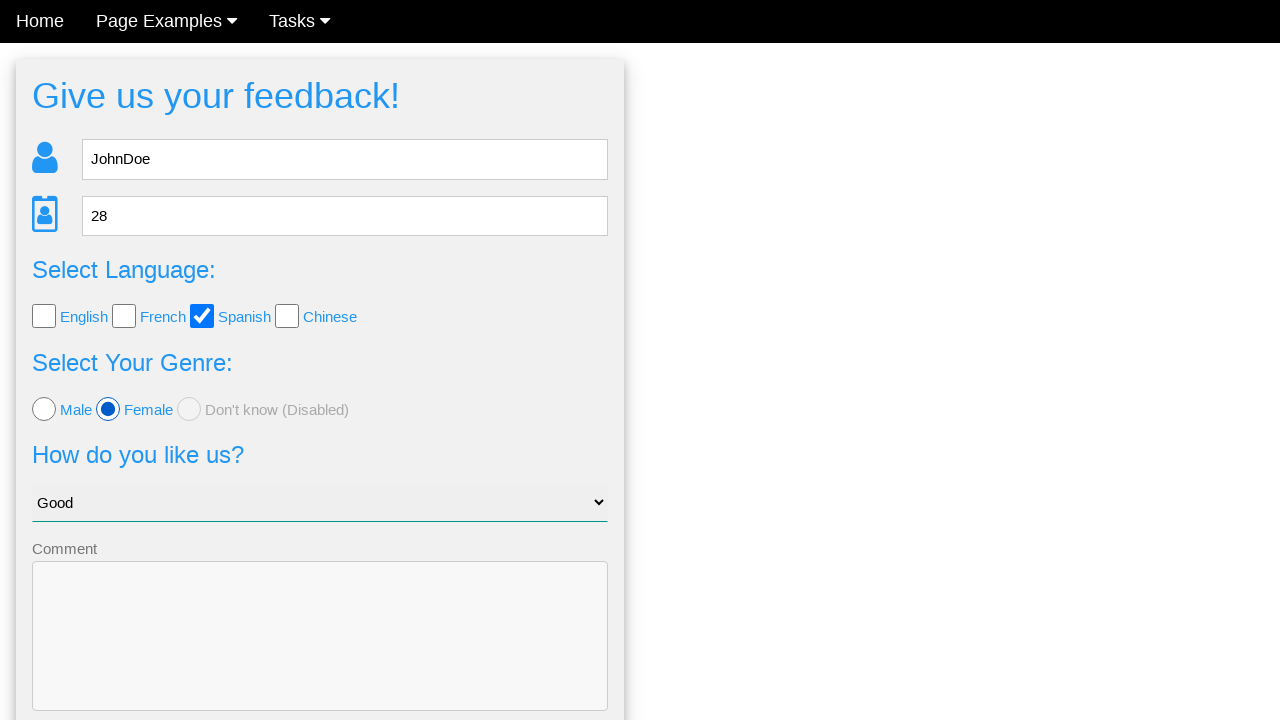

Filled comment field with feedback text on textarea[name='comment']
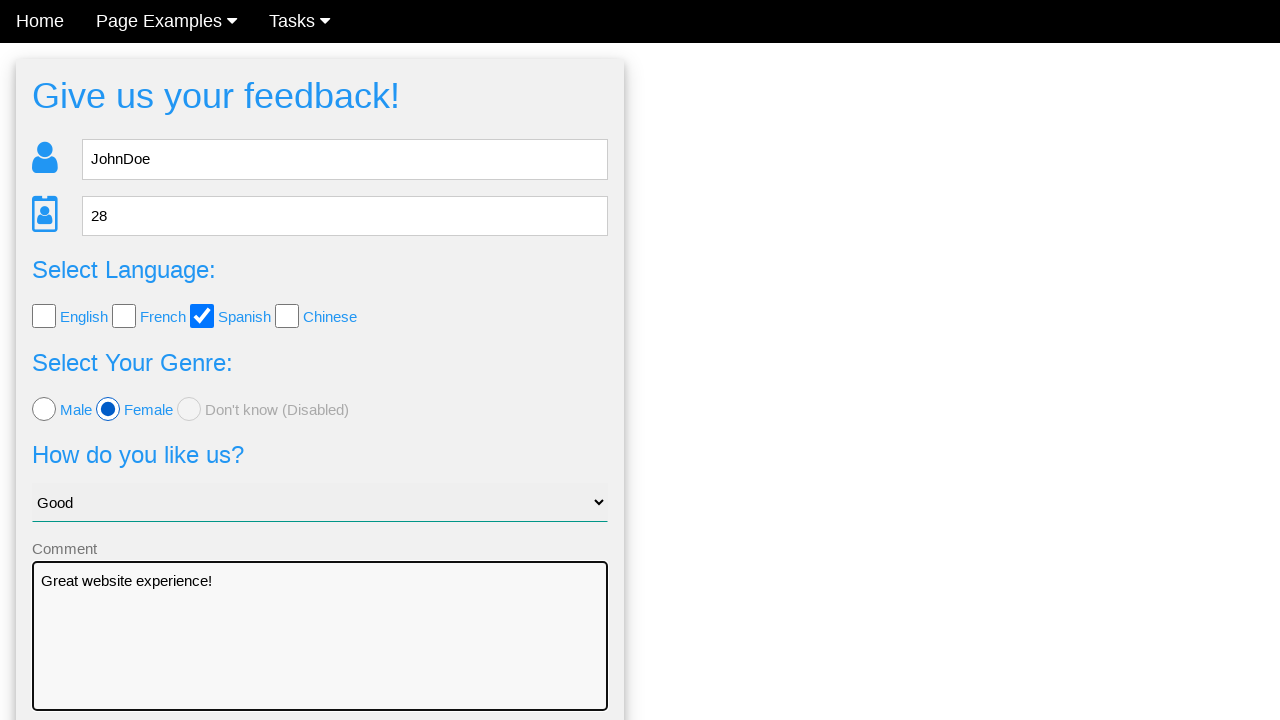

Clicked Send button to submit feedback form at (320, 656) on button.w3-btn-block
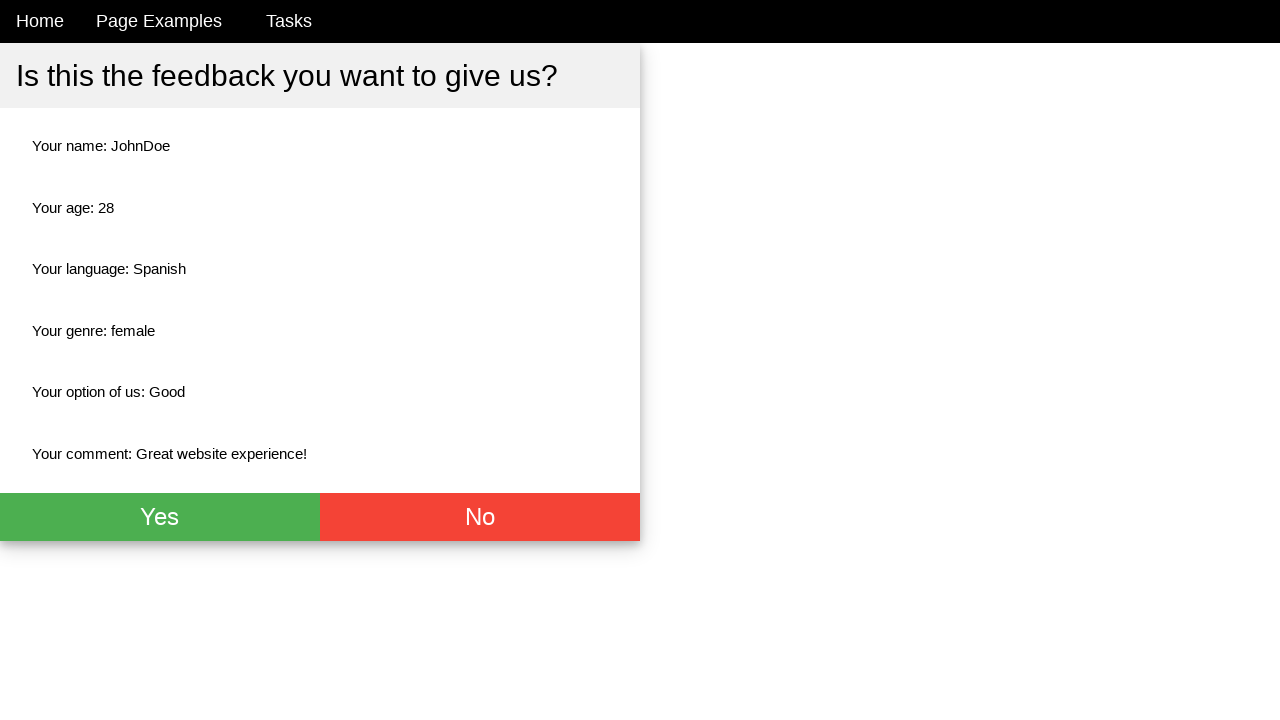

Confirmation page loaded with submitted values
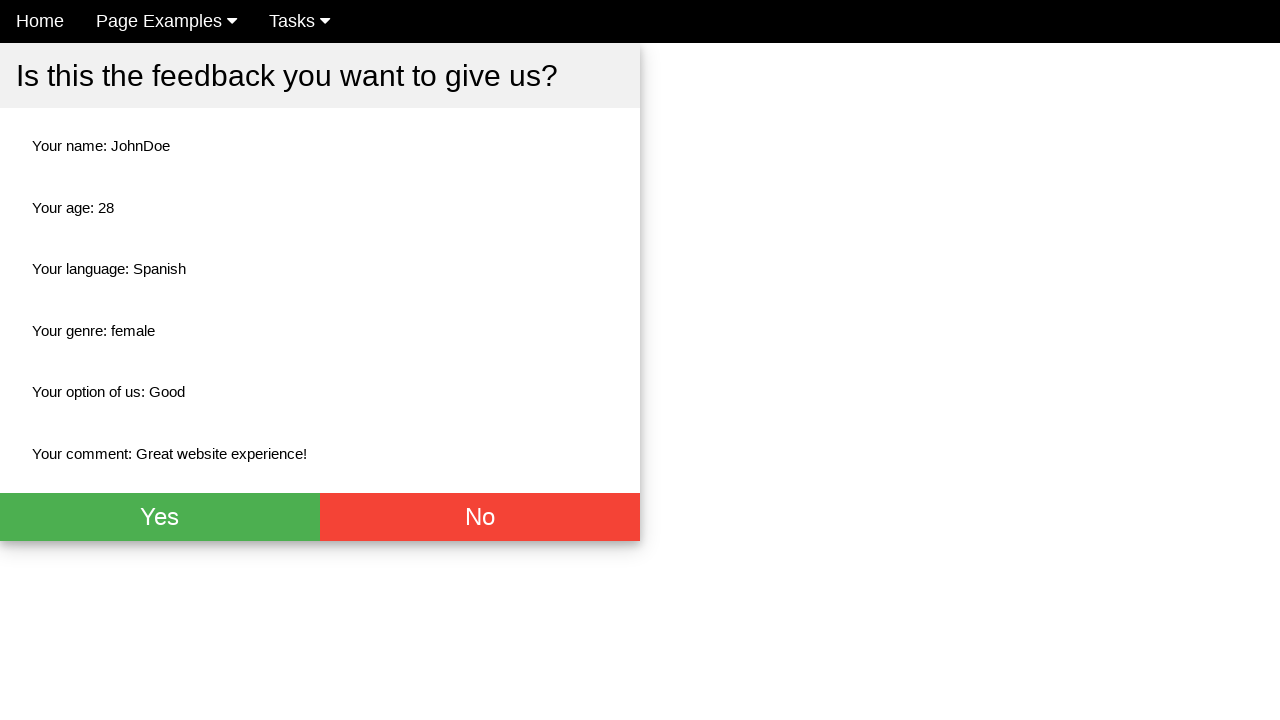

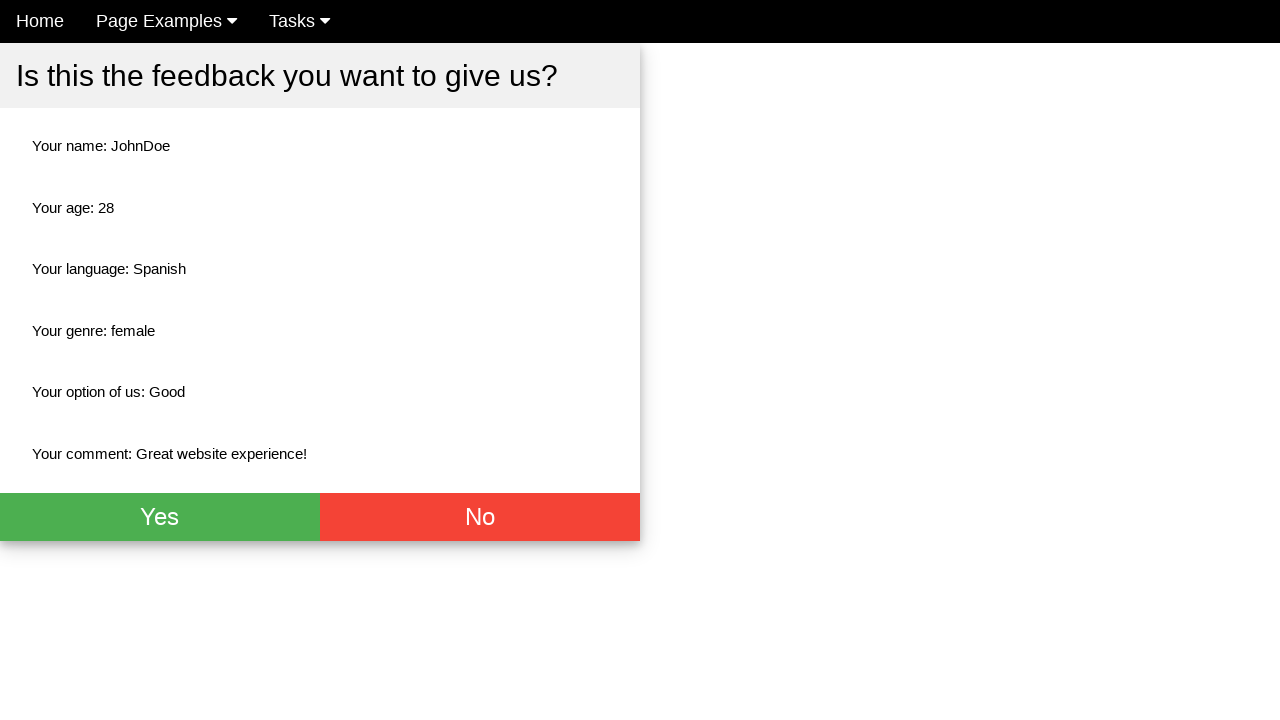